Tests infinite scroll functionality by scrolling down the page

Starting URL: https://the-internet.herokuapp.com/infinite_scroll

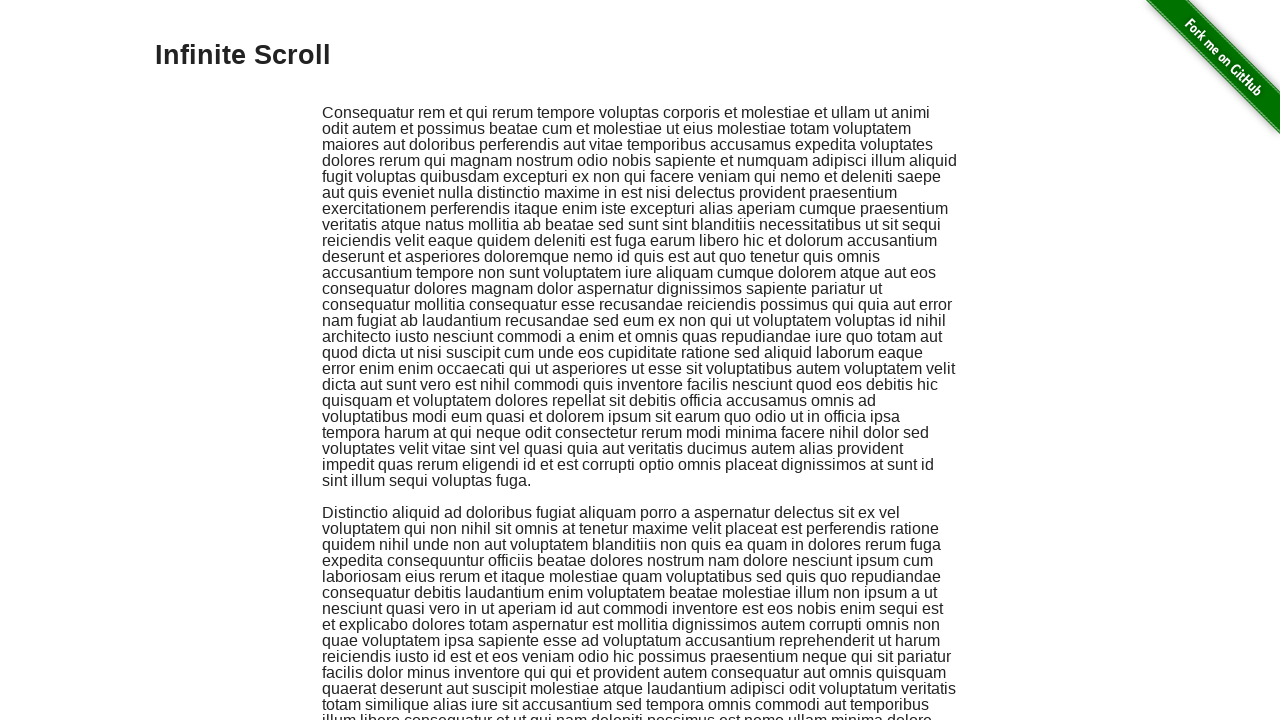

Navigated to infinite scroll page
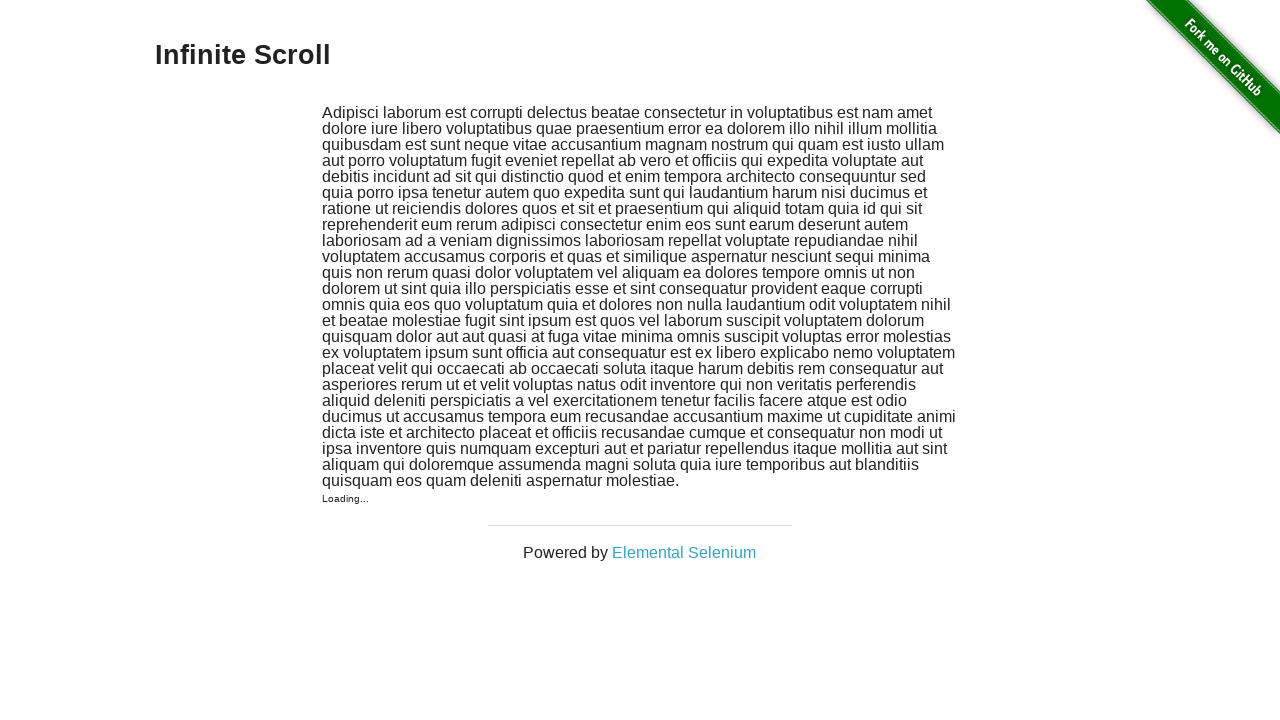

Scrolled down the page by 500 pixels
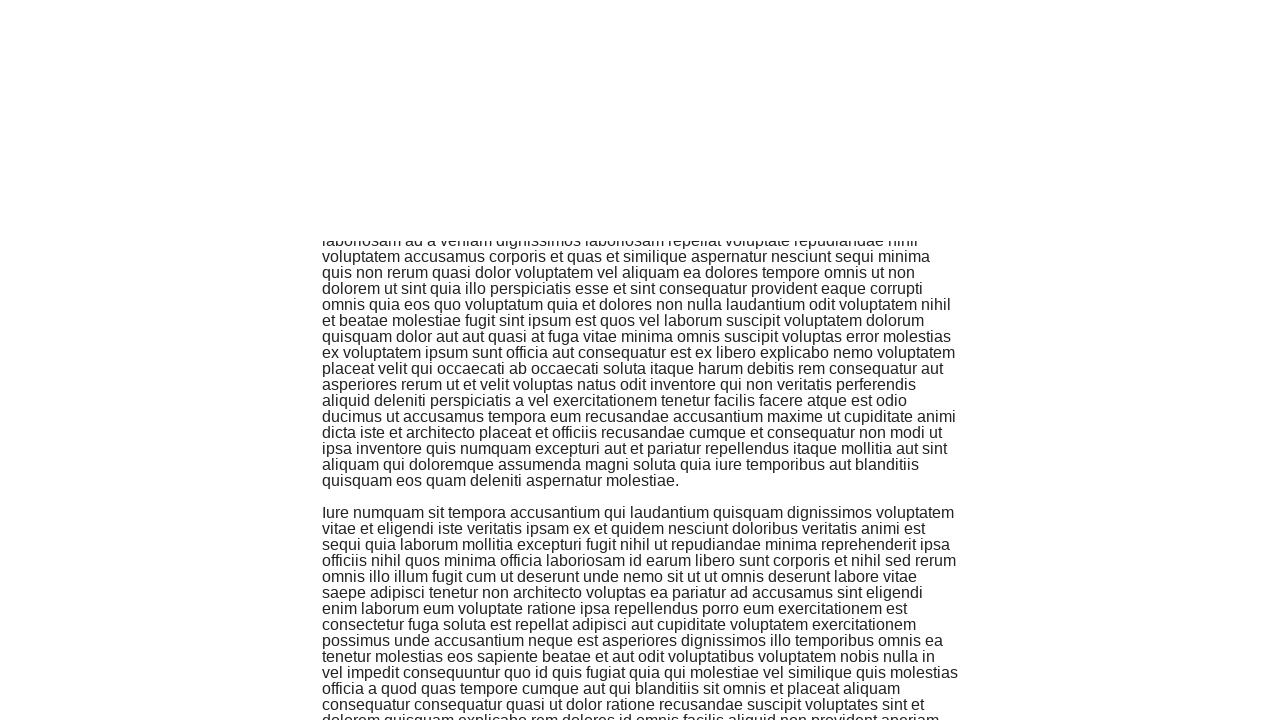

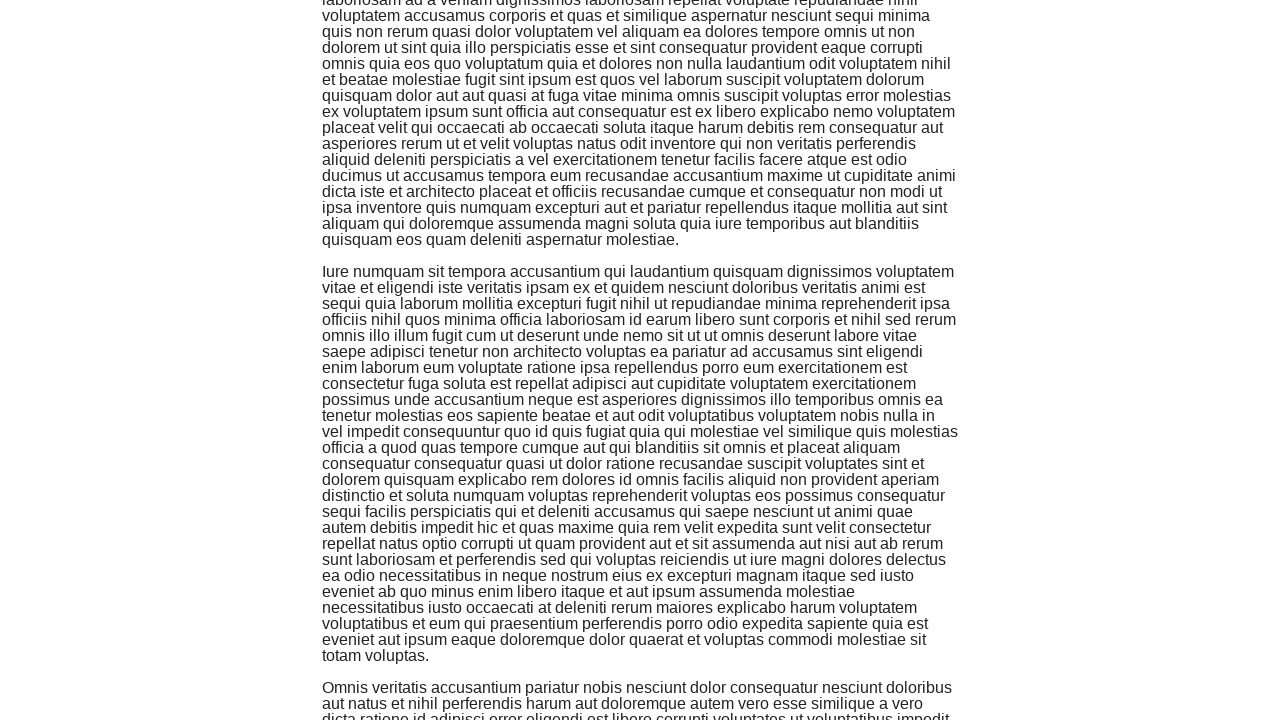